Tests new tab functionality by clicking a button that opens a new tab, switching to the new tab, and reading the heading text

Starting URL: https://demoqa.com/browser-windows

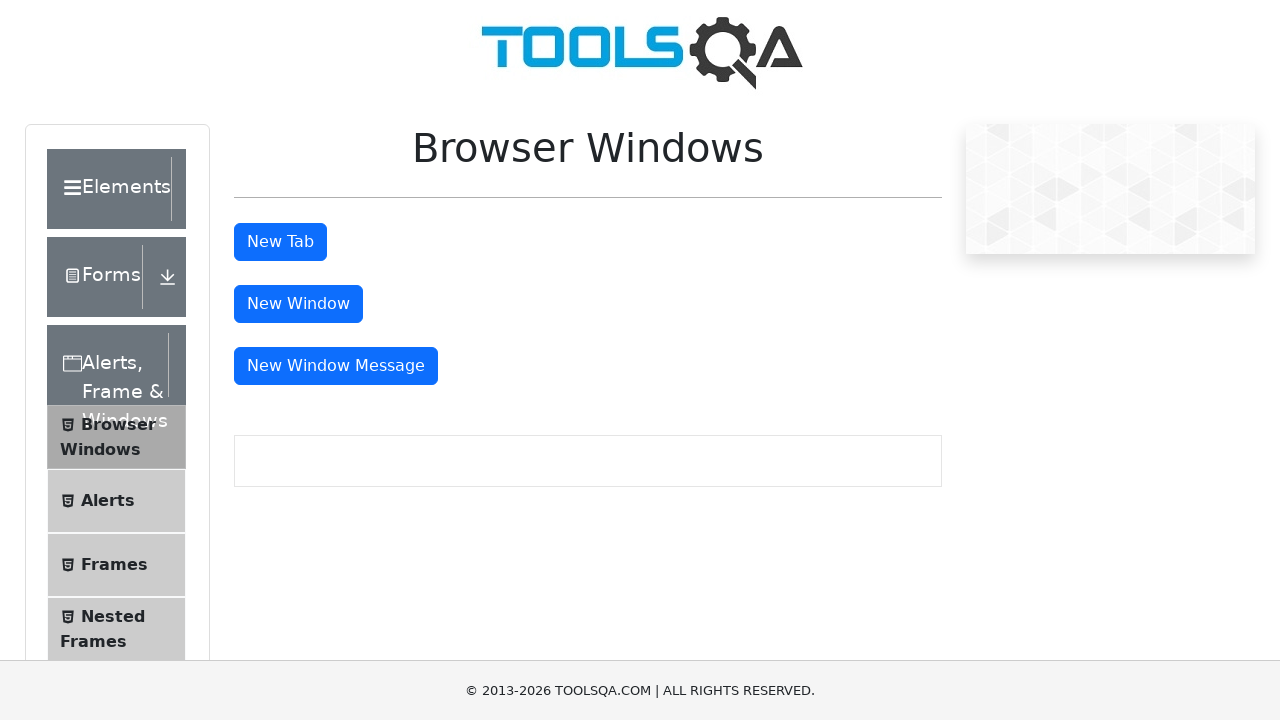

Clicked 'New Tab' button to open new tab at (280, 242) on button:has-text('New Tab')
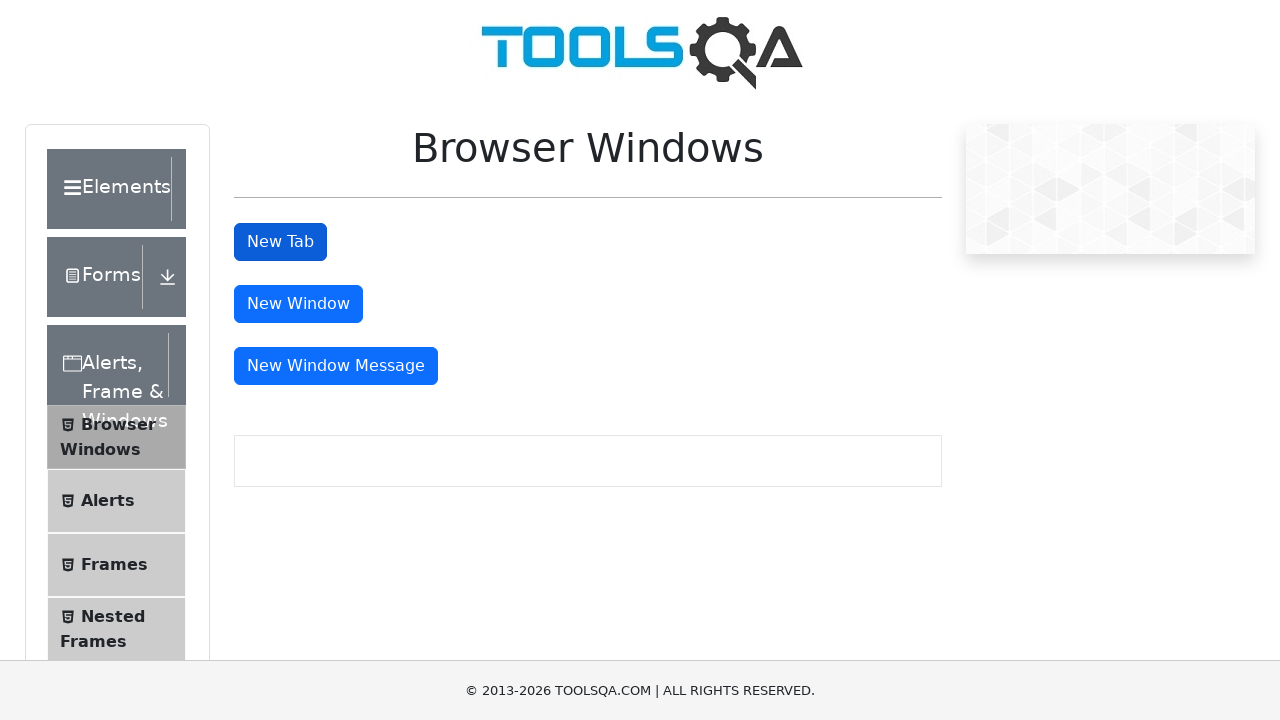

New tab opened and retrieved
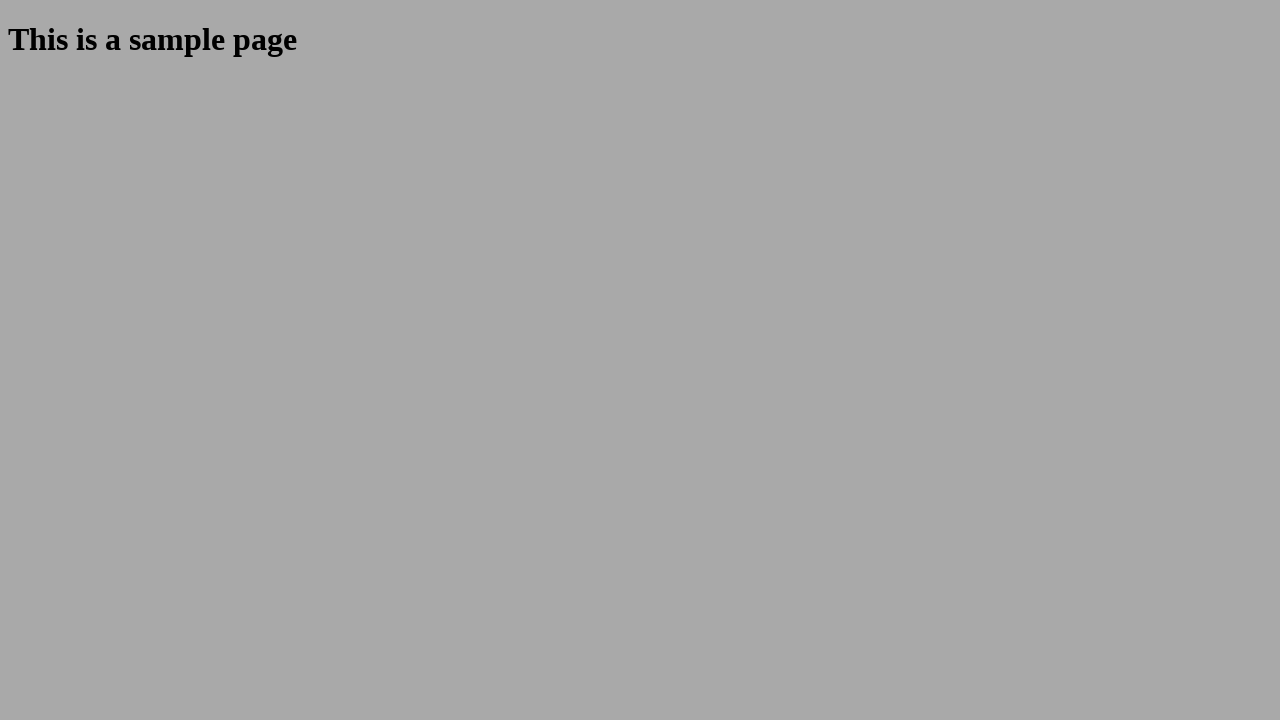

New tab loaded completely
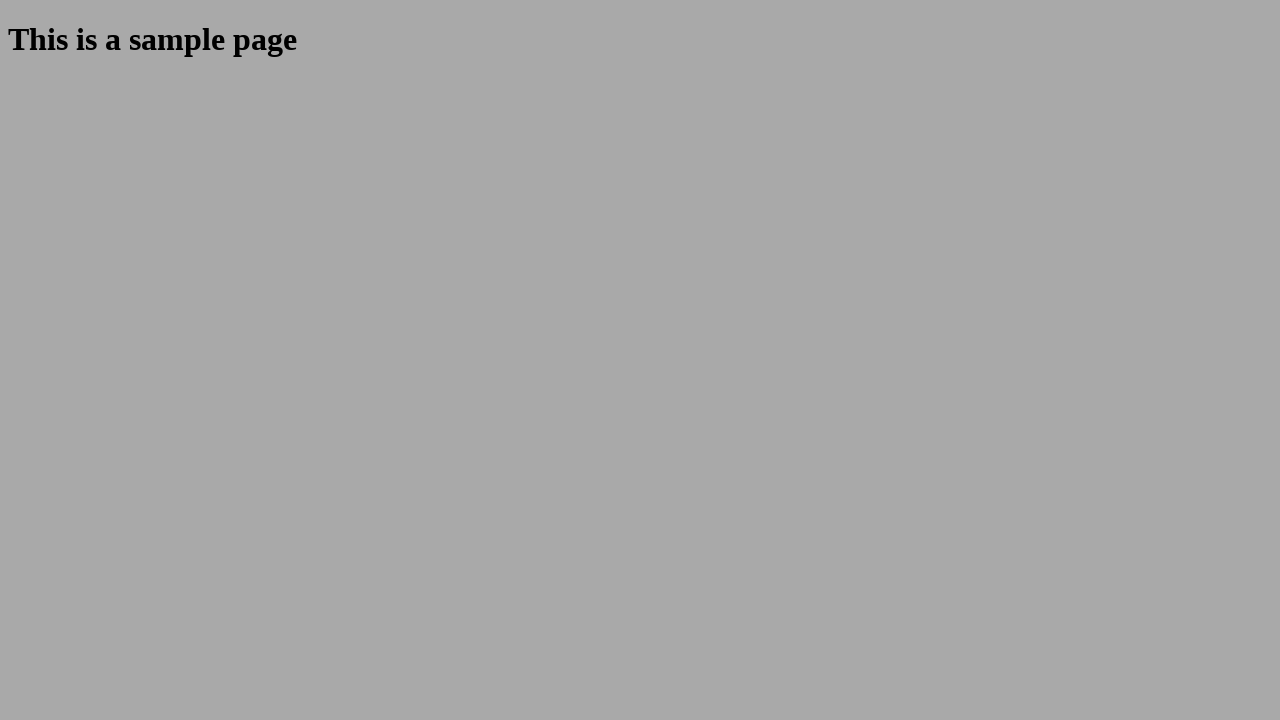

Retrieved heading text from new tab: 'This is a sample page'
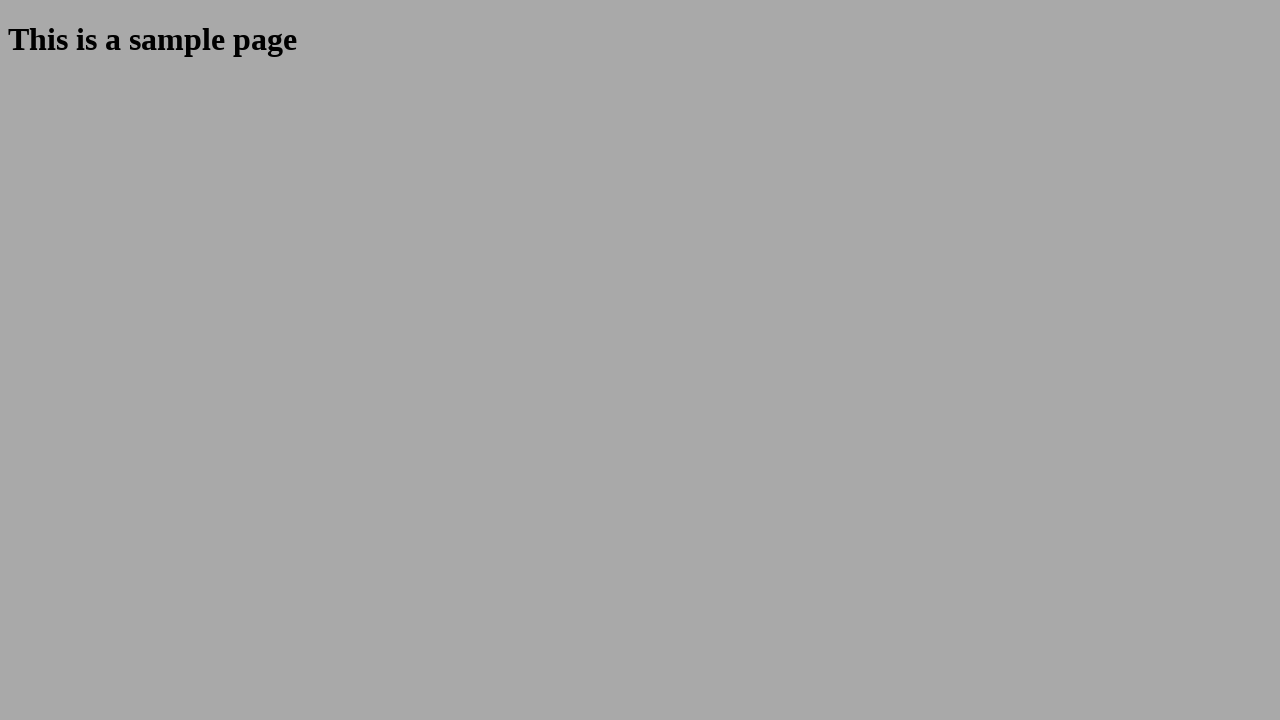

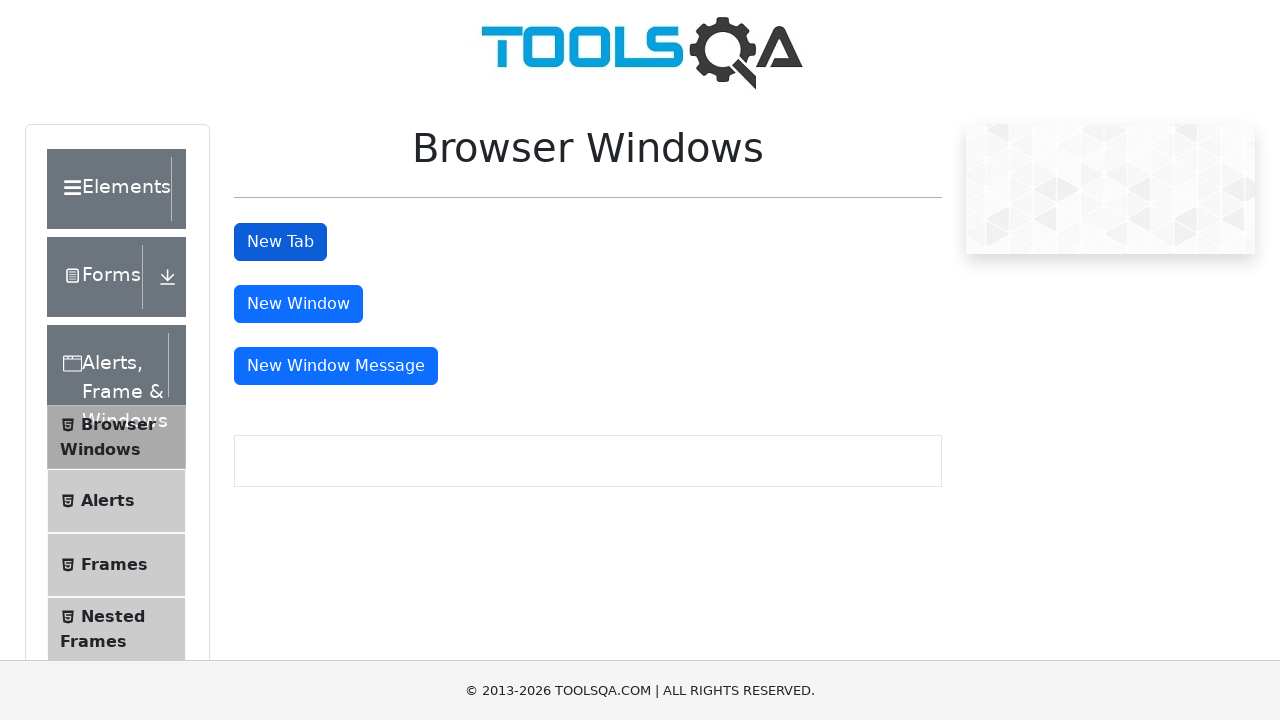